Navigates to DemoQA homepage and clicks on the Elements tile to navigate to the Elements section.

Starting URL: https://demoqa.com/

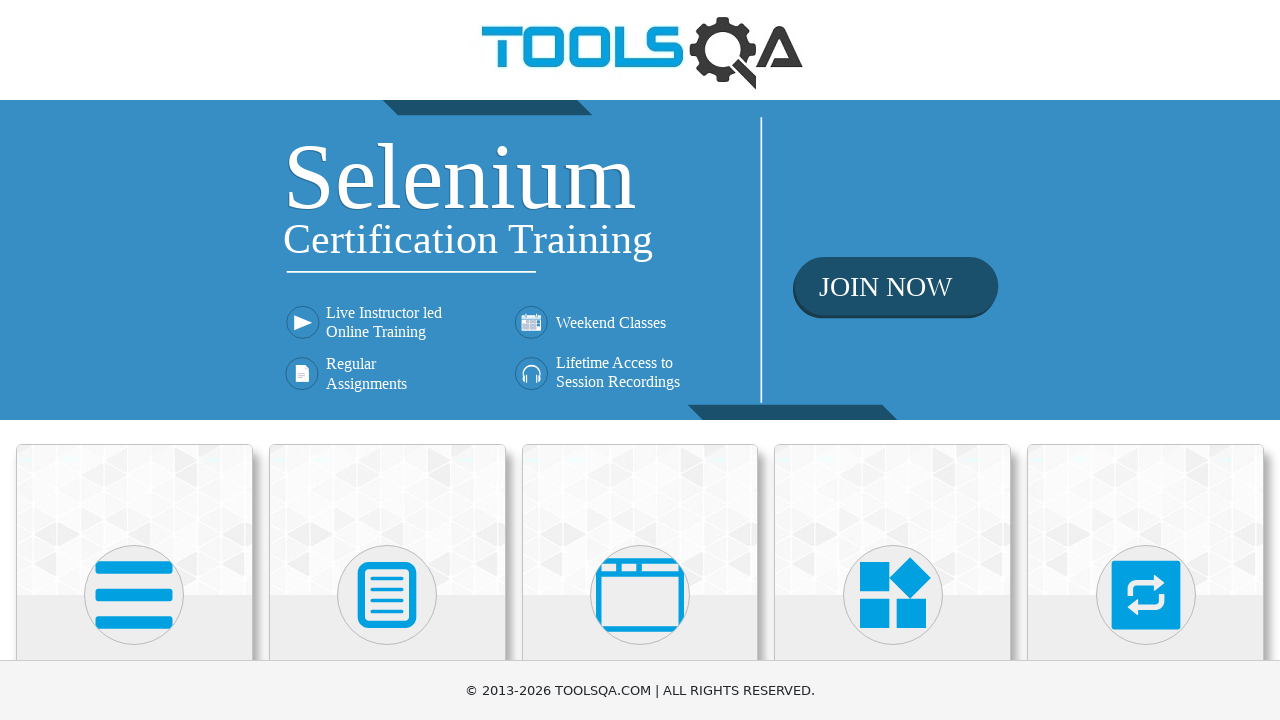

Clicked on the Elements tile at (134, 360) on xpath=//h5[contains(text(),'Elements')]
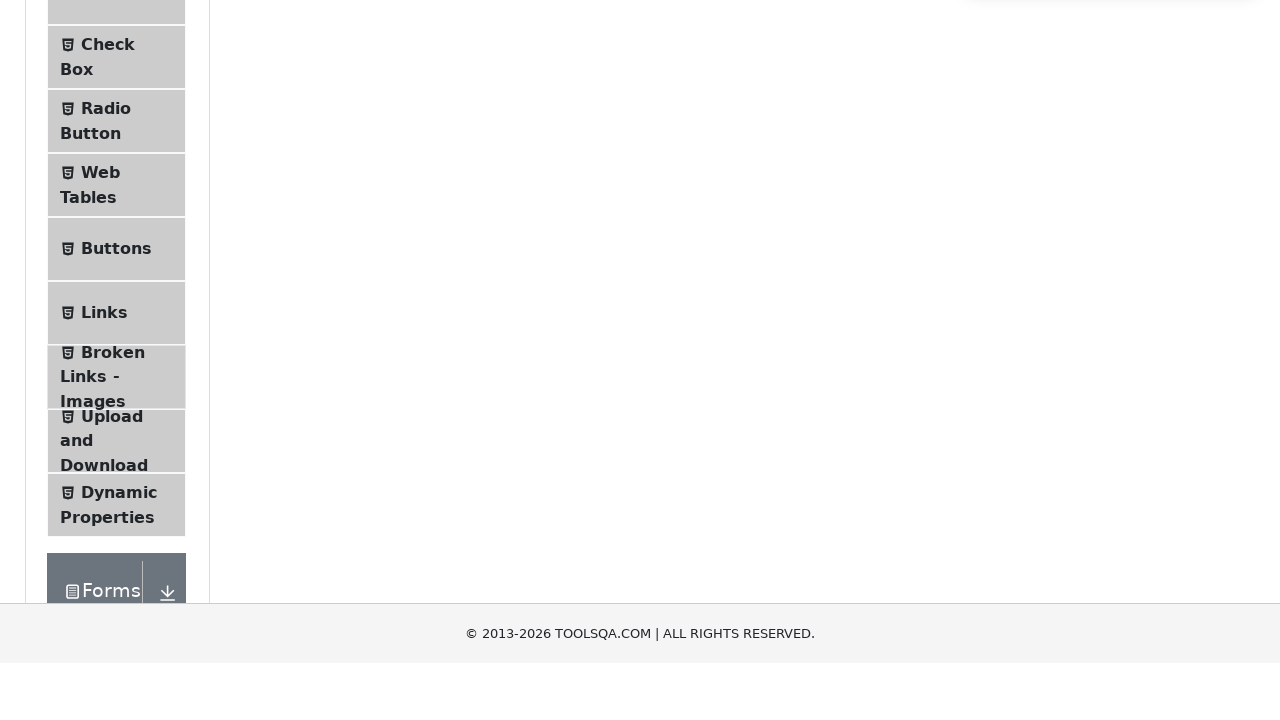

Navigation to Elements section completed
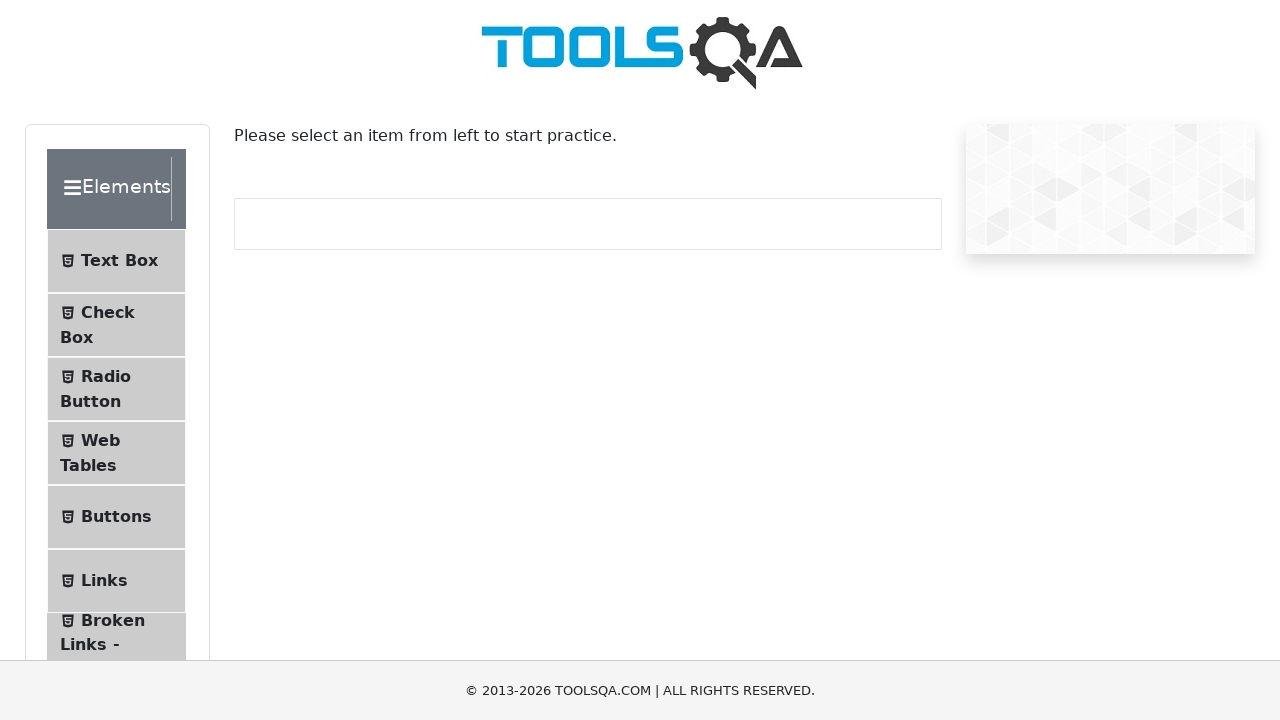

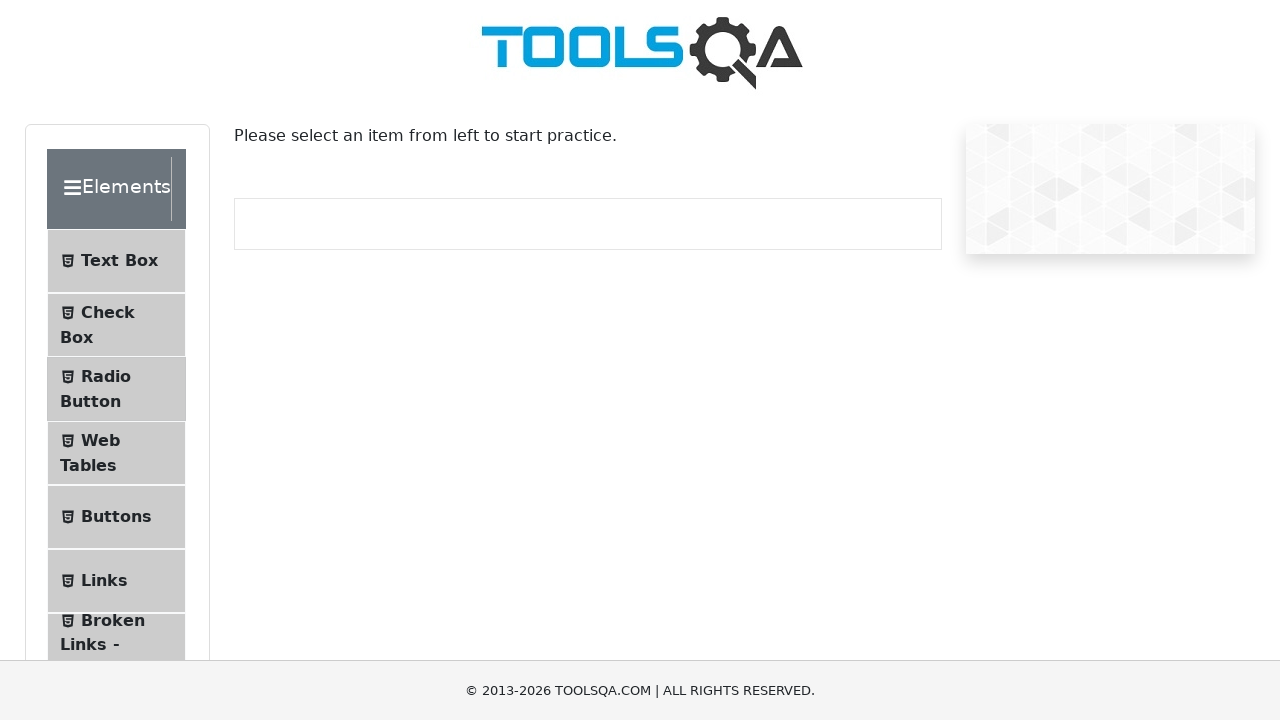